Tests browser window and tab management by opening a new tab, navigating to a sample page, closing it, then opening a new window, navigating to the same sample page, closing it, and returning to the main window.

Starting URL: https://demoqa.com/browser-windows

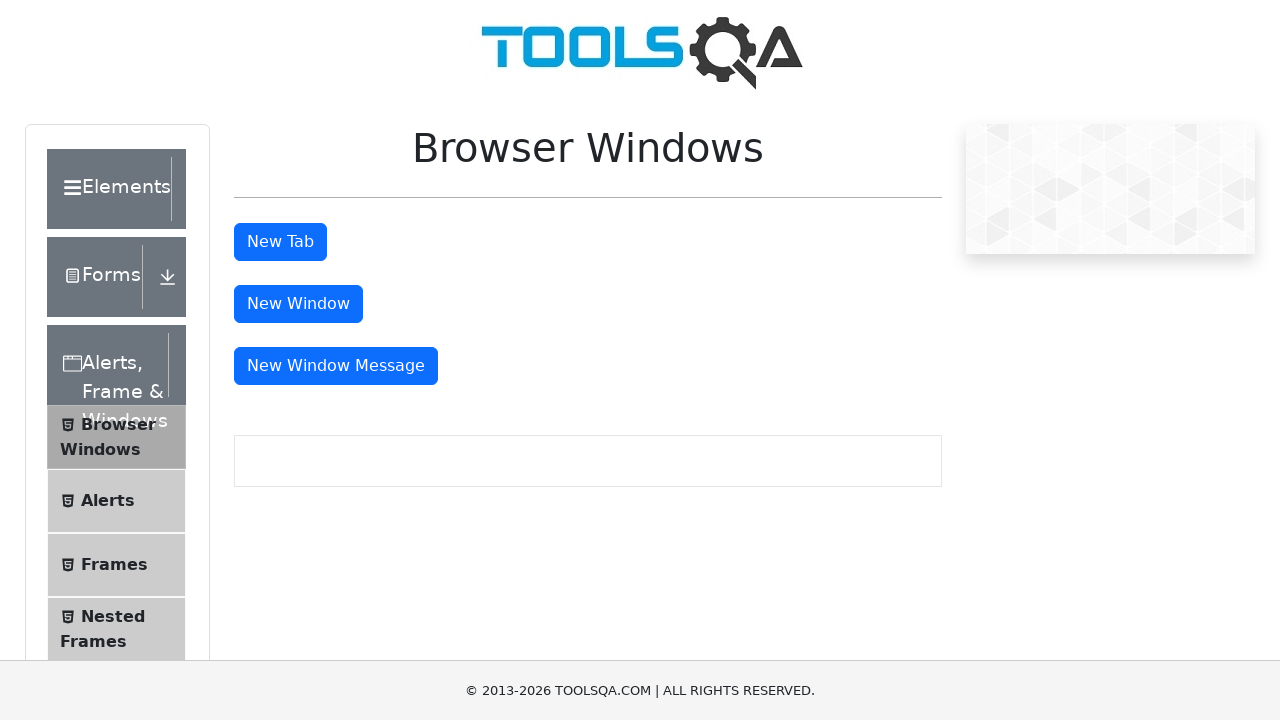

Main page loaded and heading verified
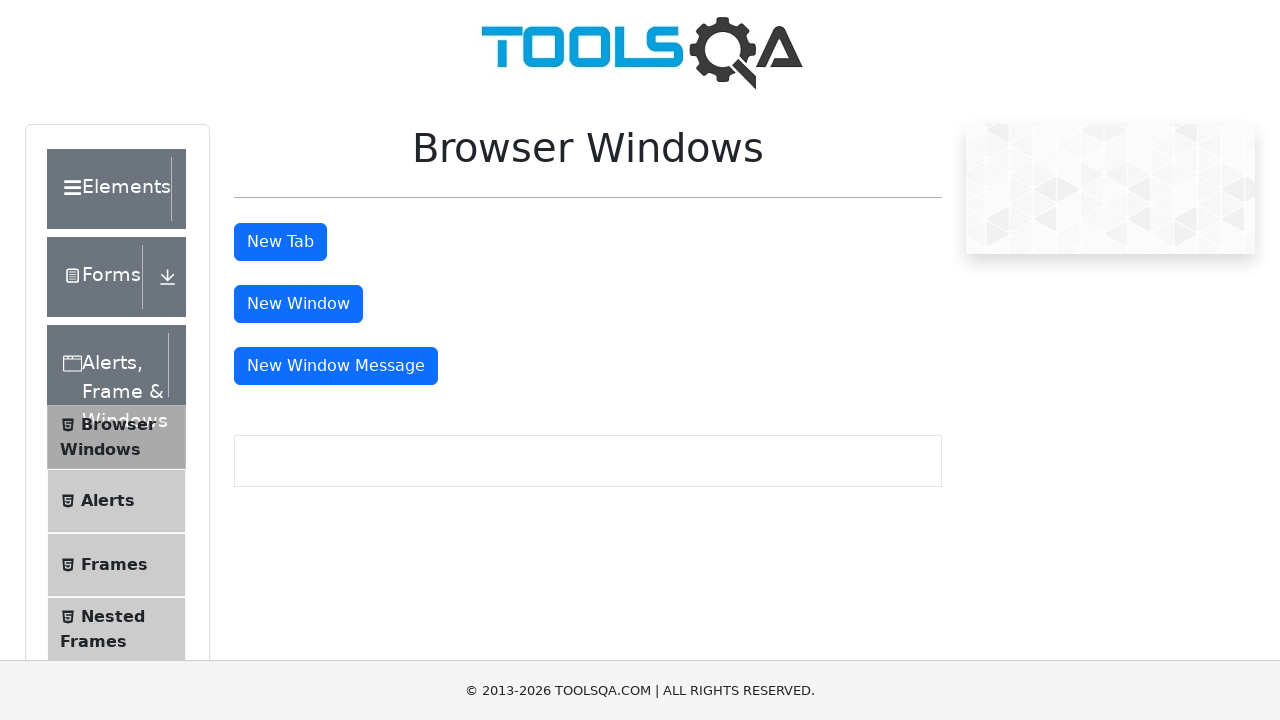

Stored reference to main page
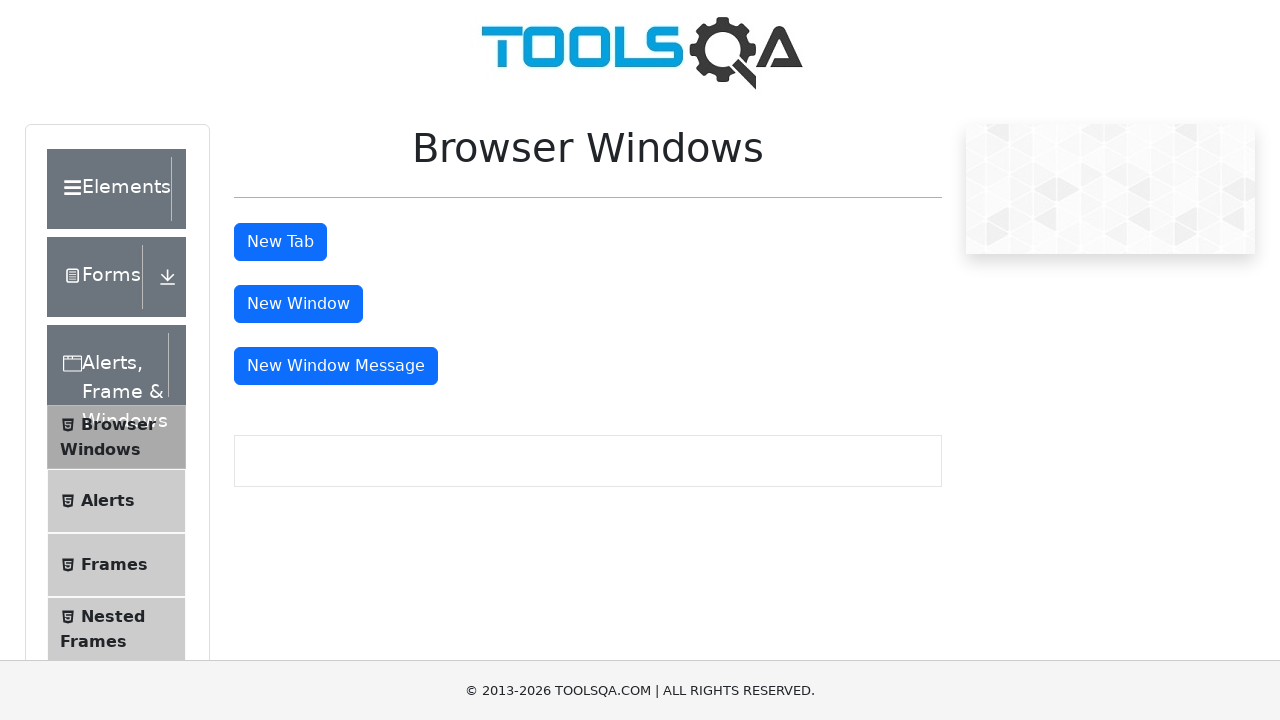

Opened a new tab
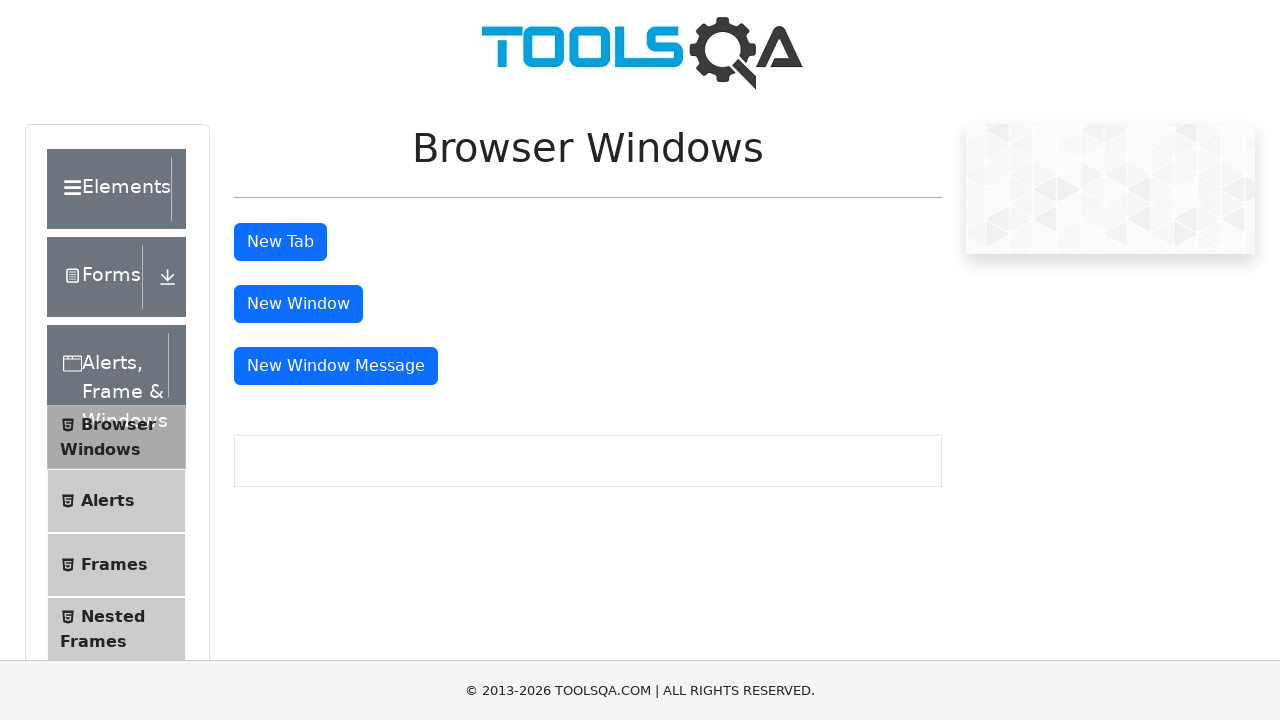

Navigated new tab to sample page
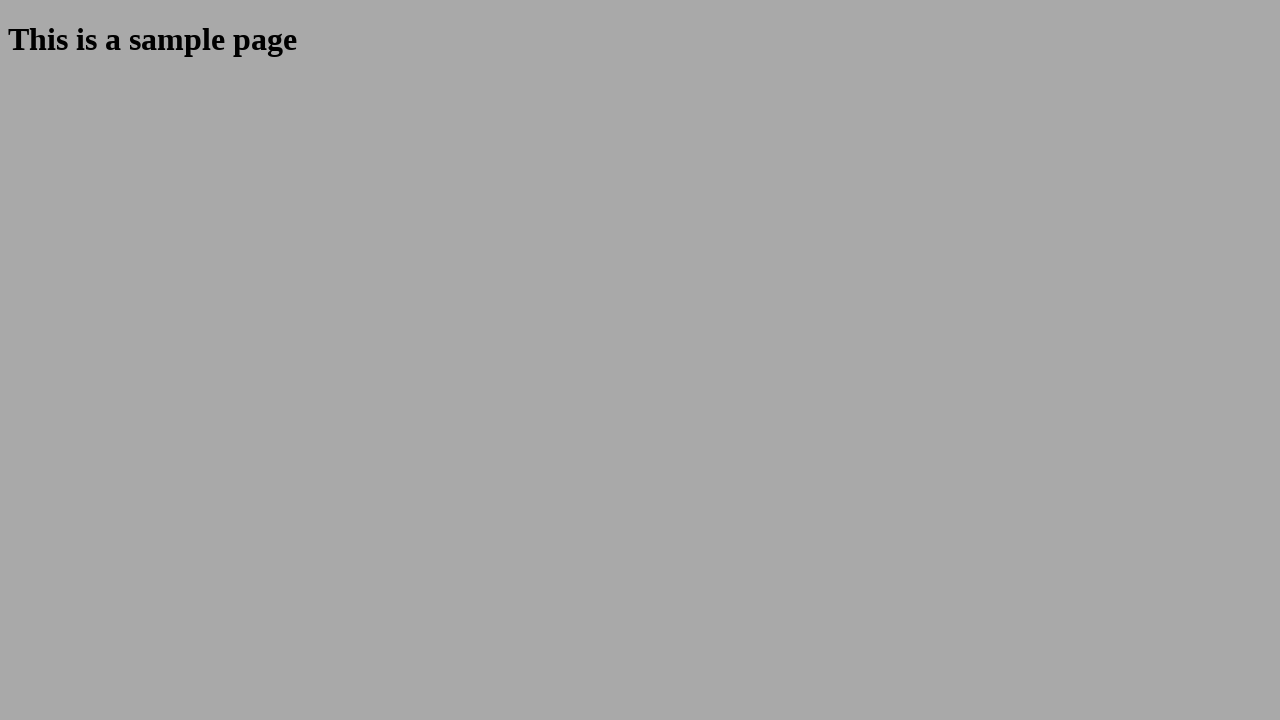

Sample heading verified in new tab
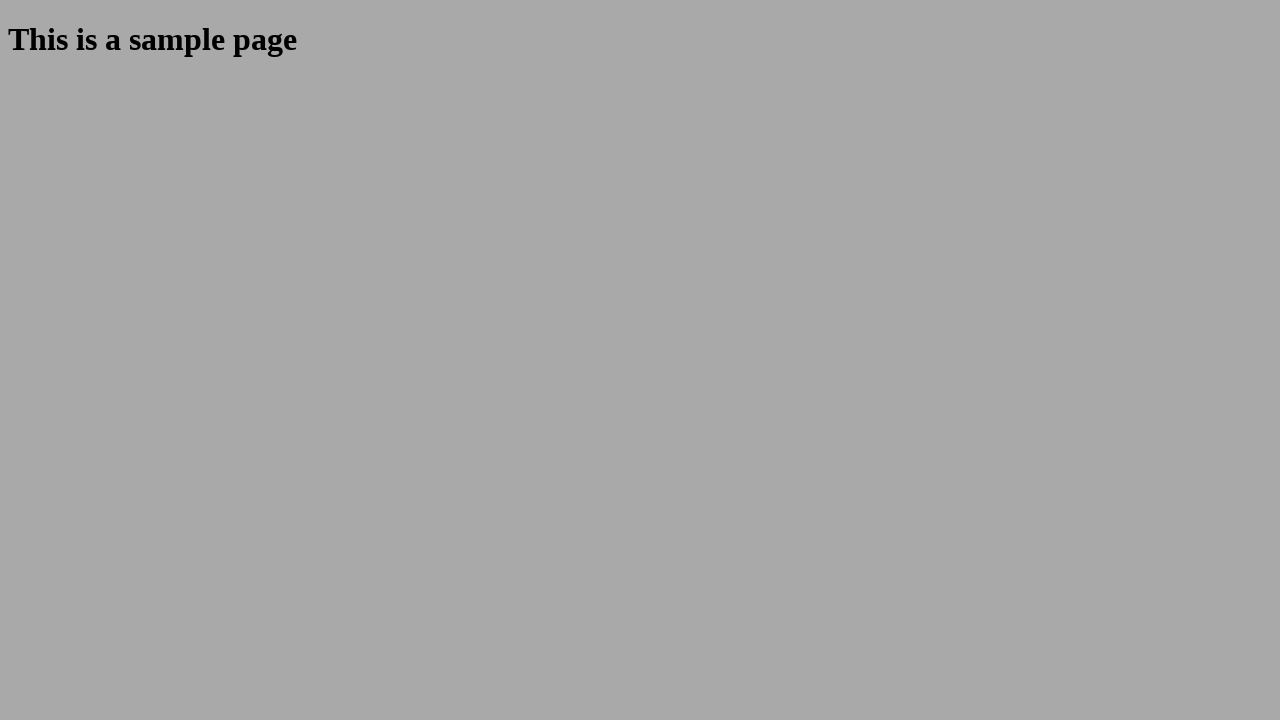

Closed the new tab
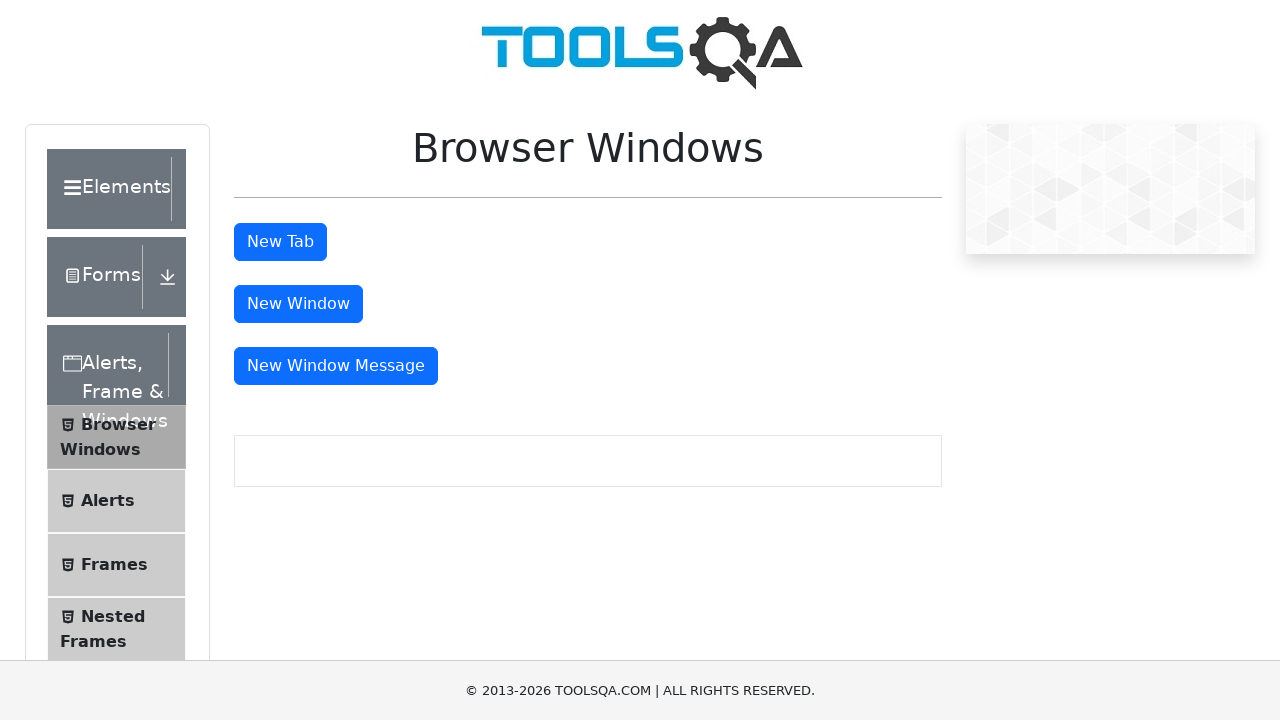

Opened a new window
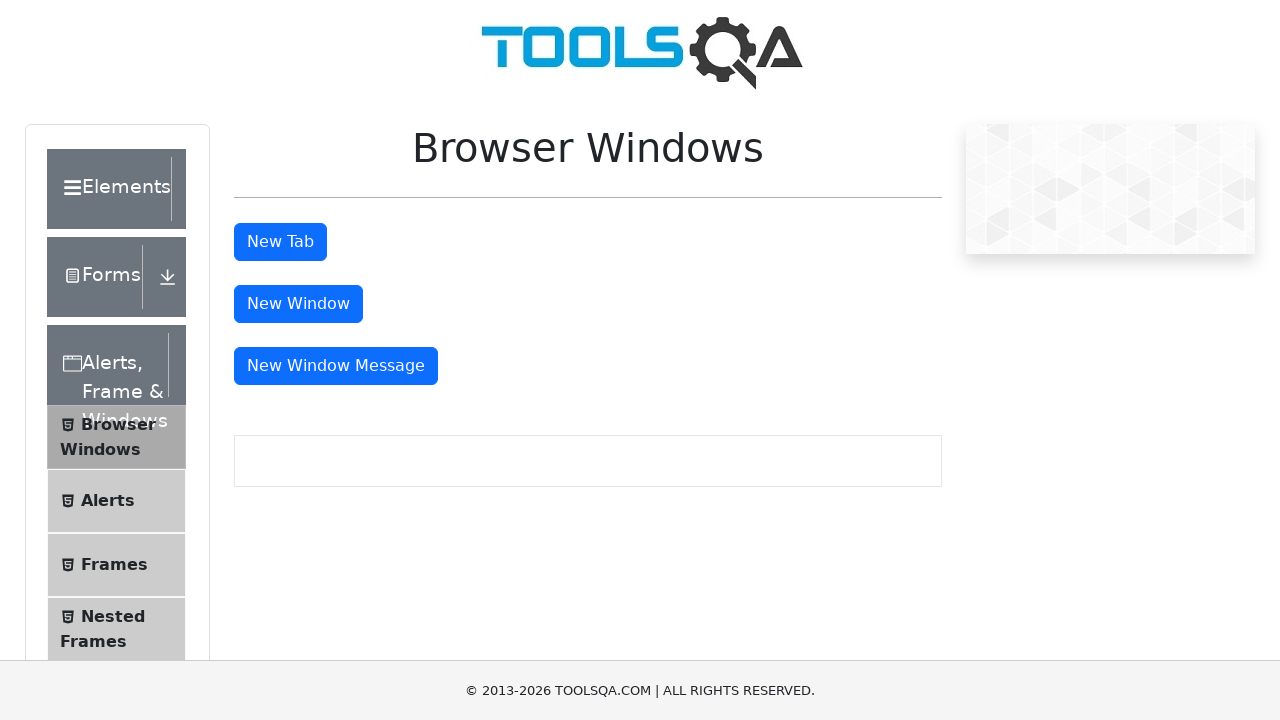

Navigated new window to sample page
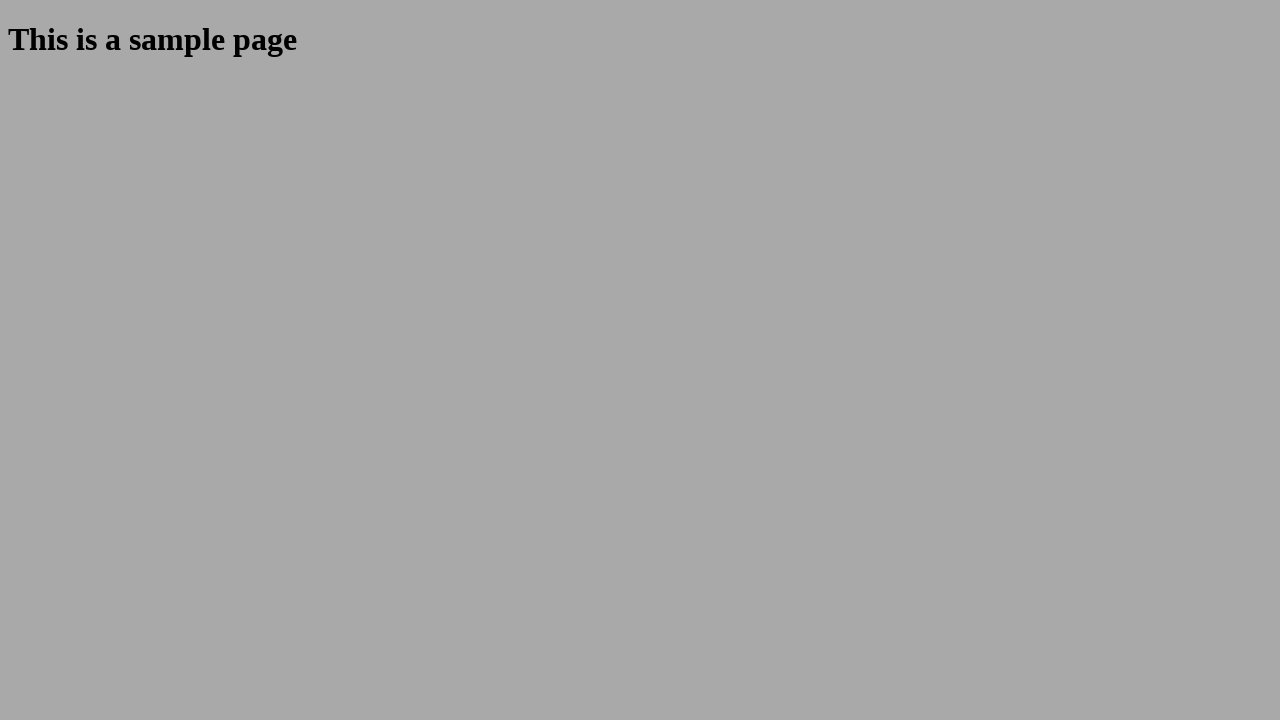

Sample heading verified in new window
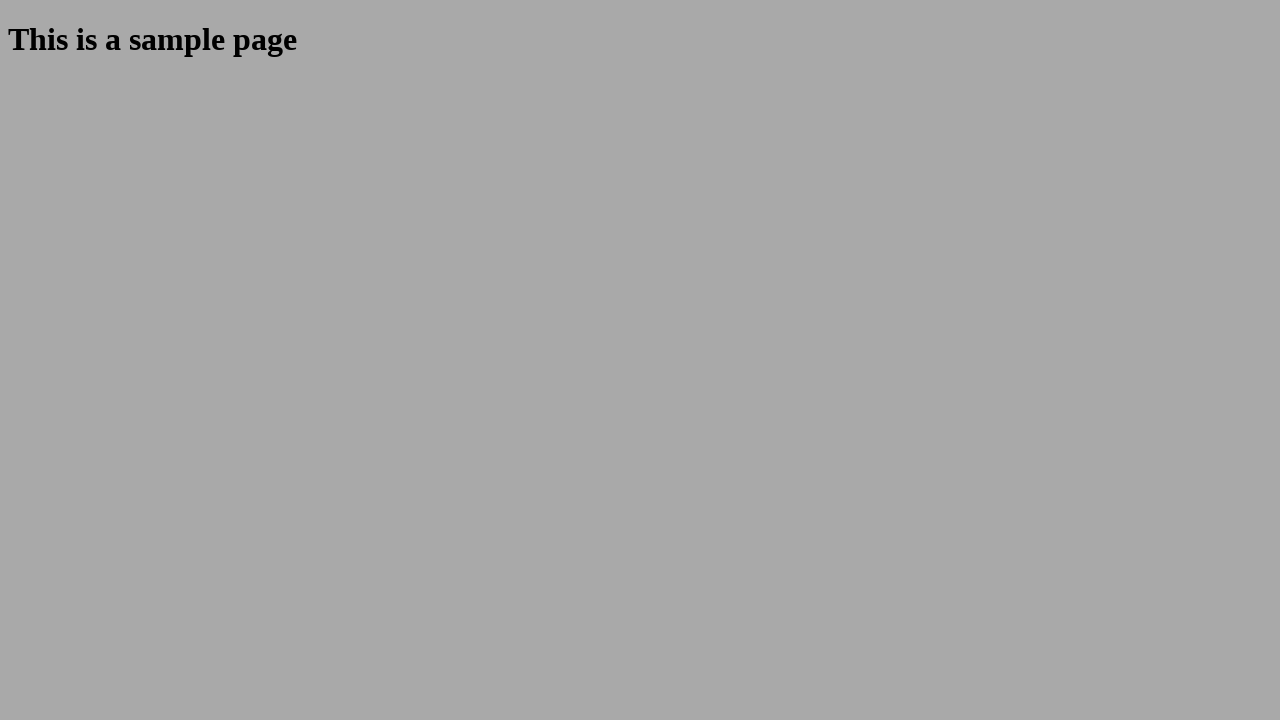

Closed the new window
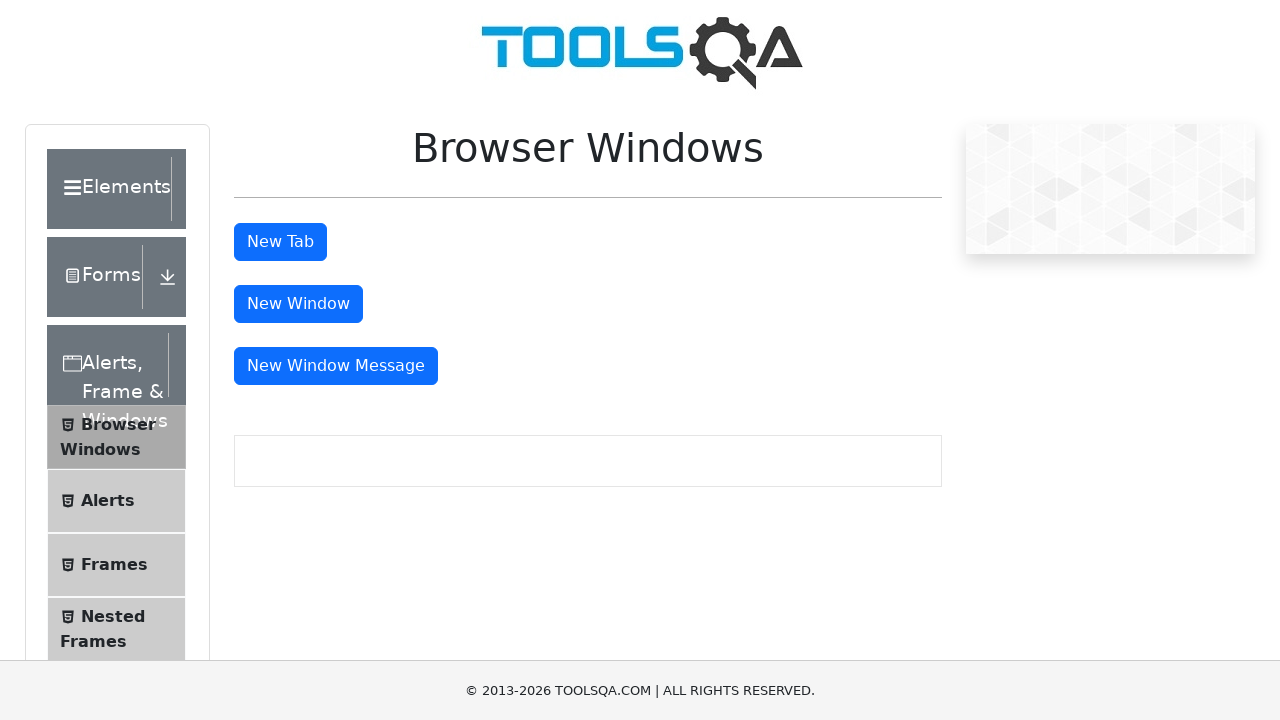

Returned to main page which remains open
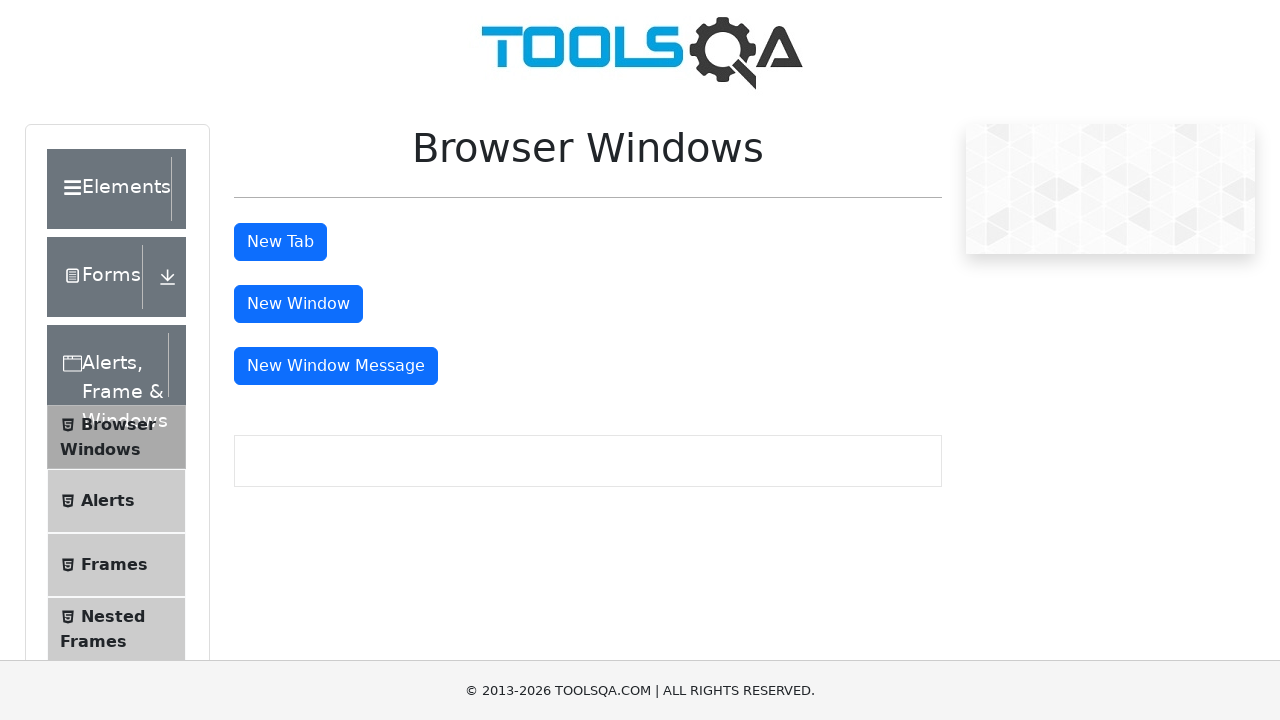

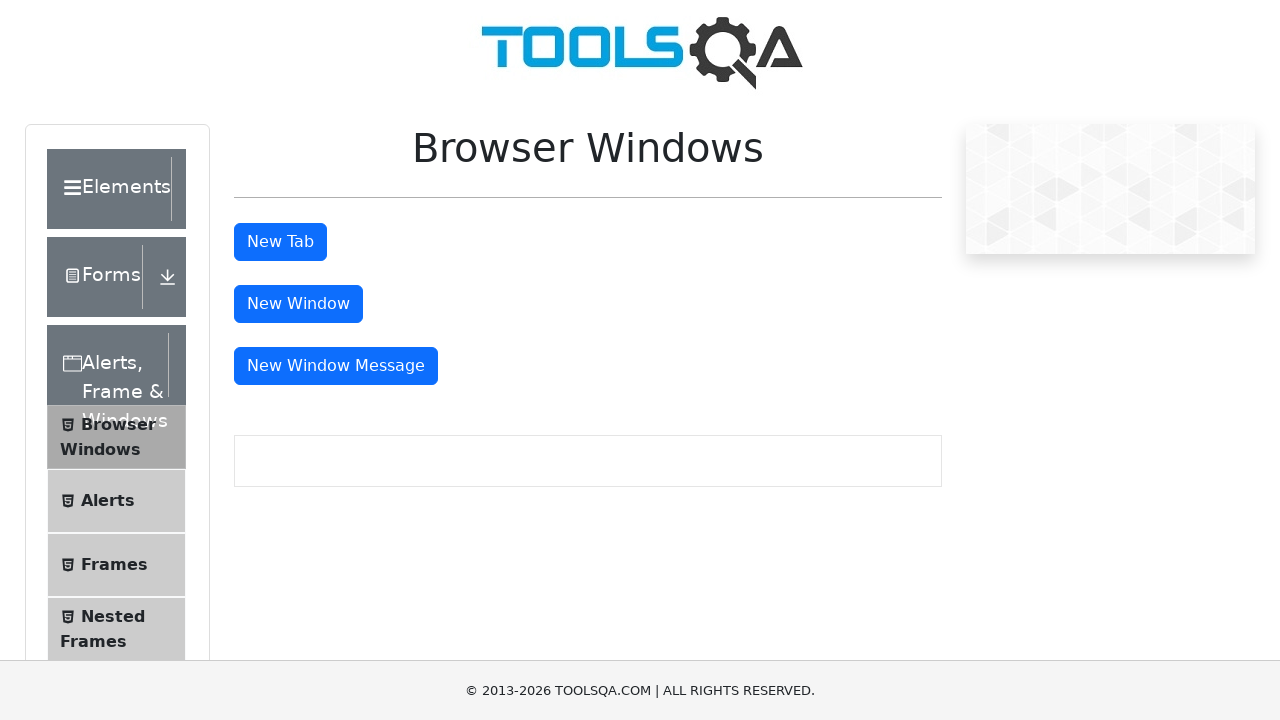